Tests multiple window handling by navigating to the Multiple Windows page, clicking a link that opens a new window, switching to the new window to verify its content, closing it, and switching back to the original window to verify its content.

Starting URL: https://the-internet.herokuapp.com/

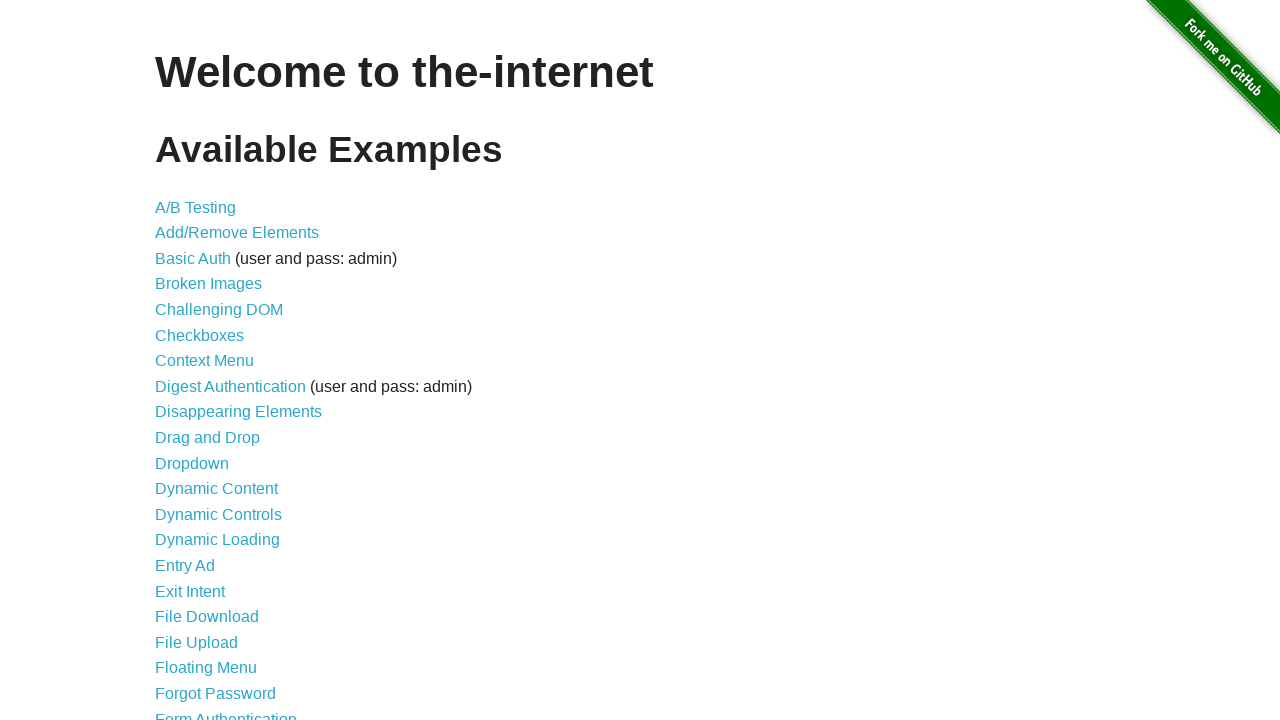

Clicked on Multiple Windows link at (218, 369) on xpath=//a[text()='Multiple Windows']
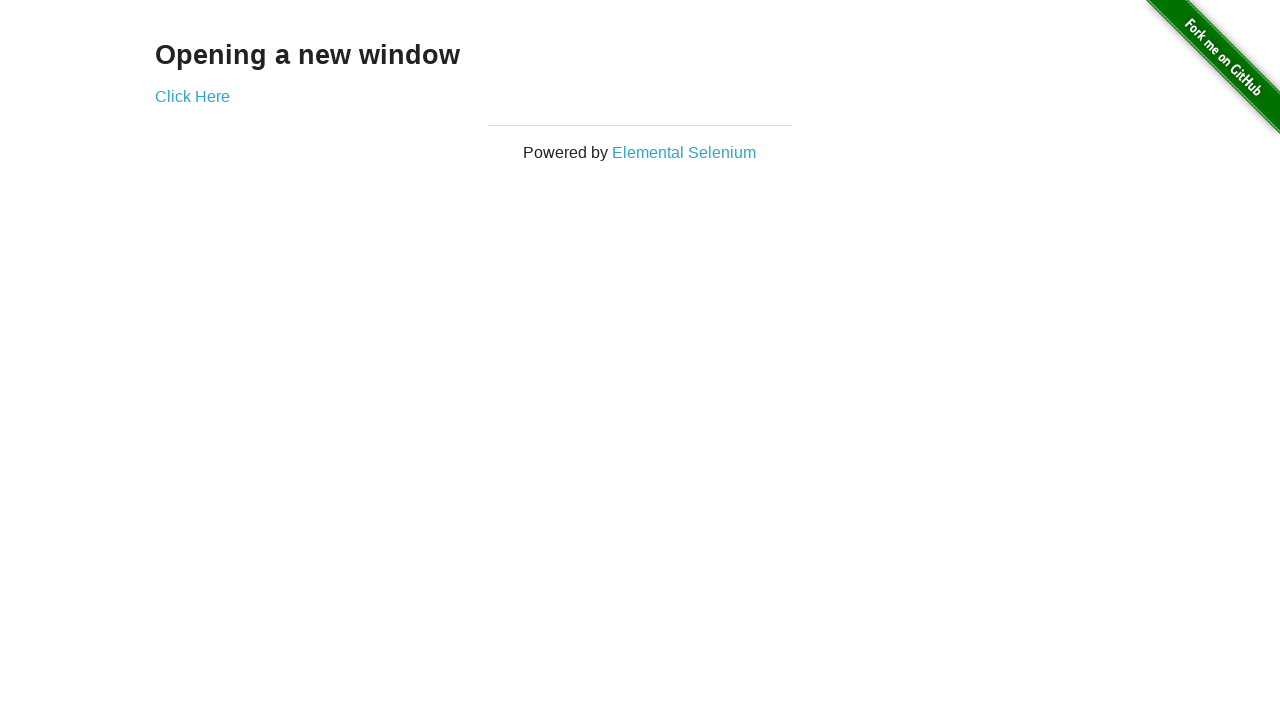

Multiple Windows page loaded and Click Here link is visible
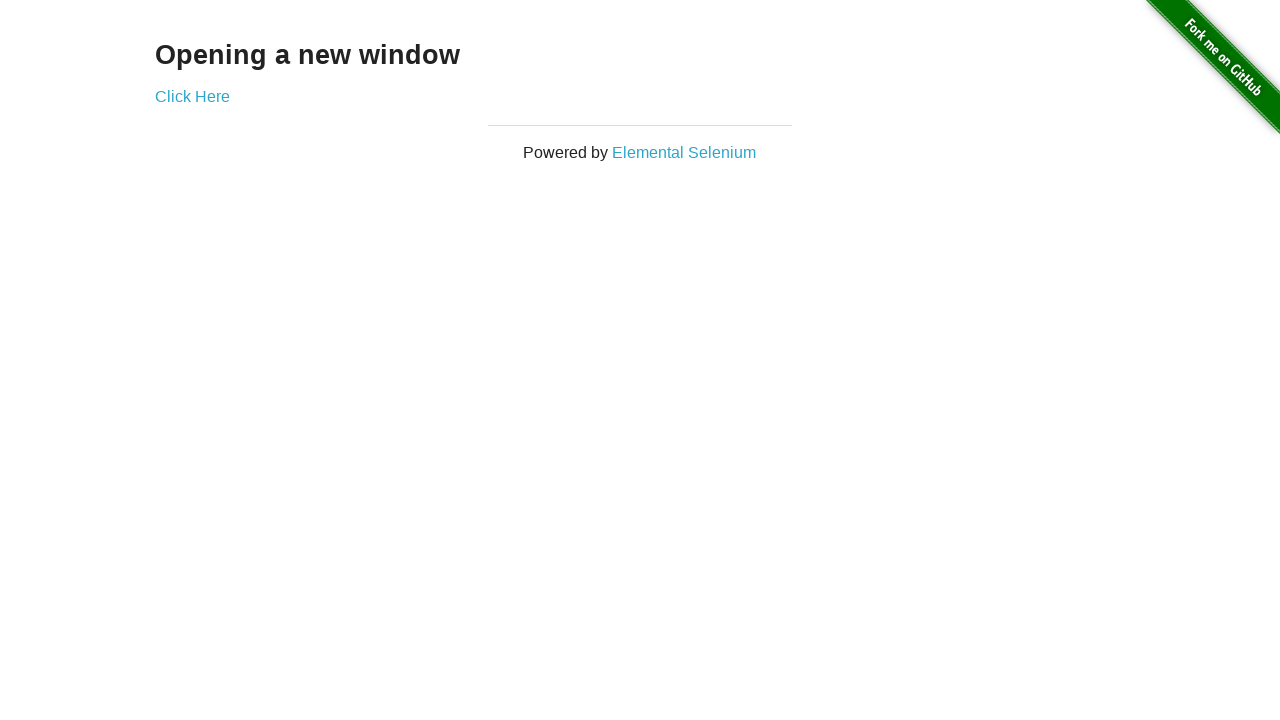

Clicked Click Here link to open new window at (192, 96) on xpath=//a[text()='Click Here']
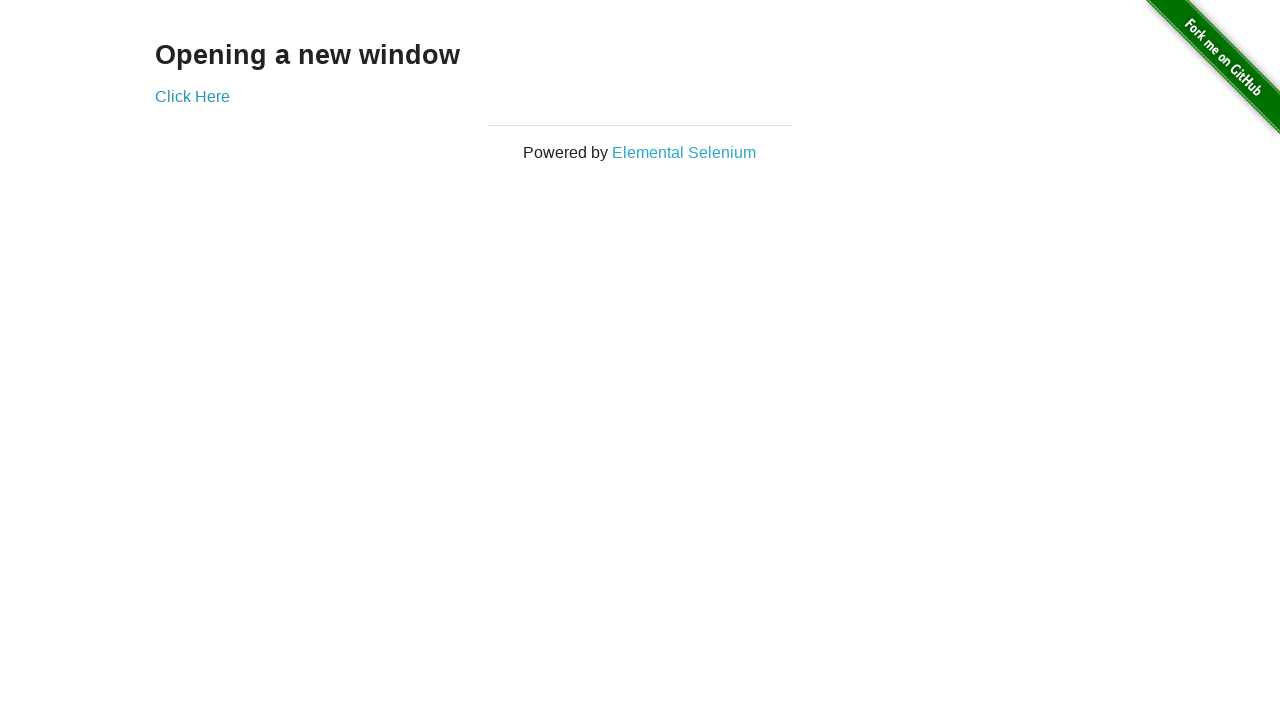

New window opened and captured
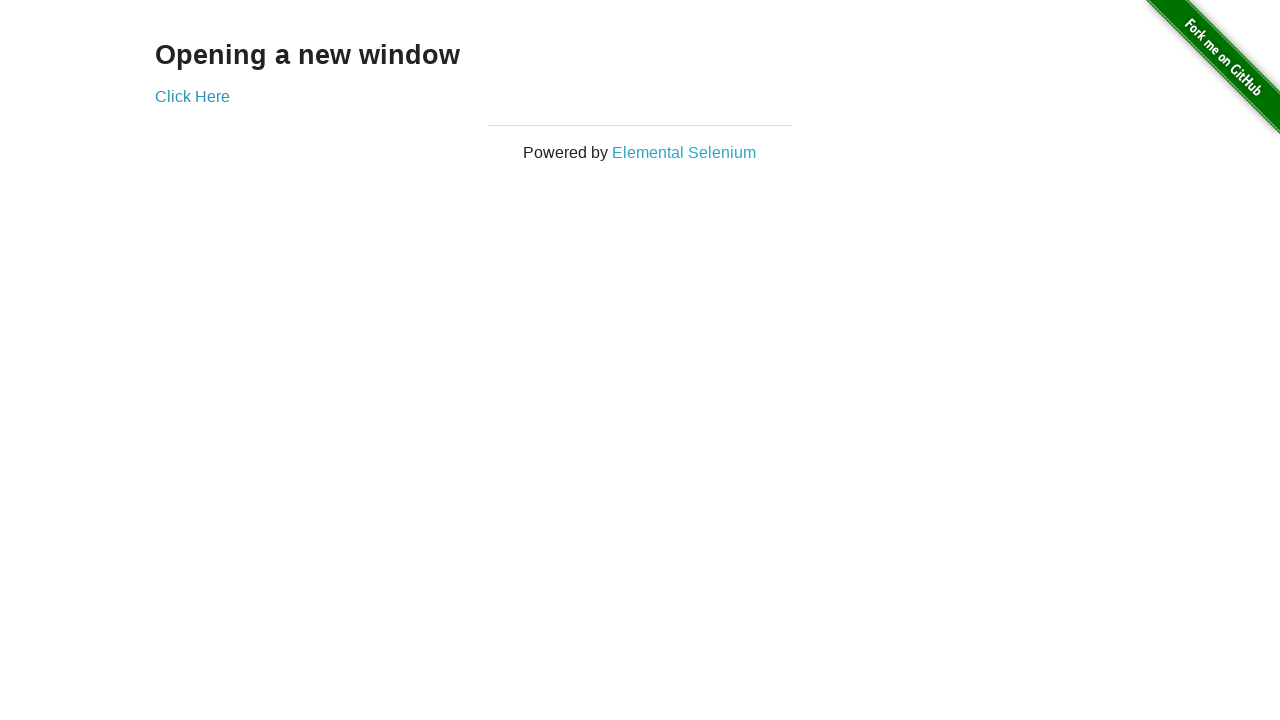

New window page fully loaded
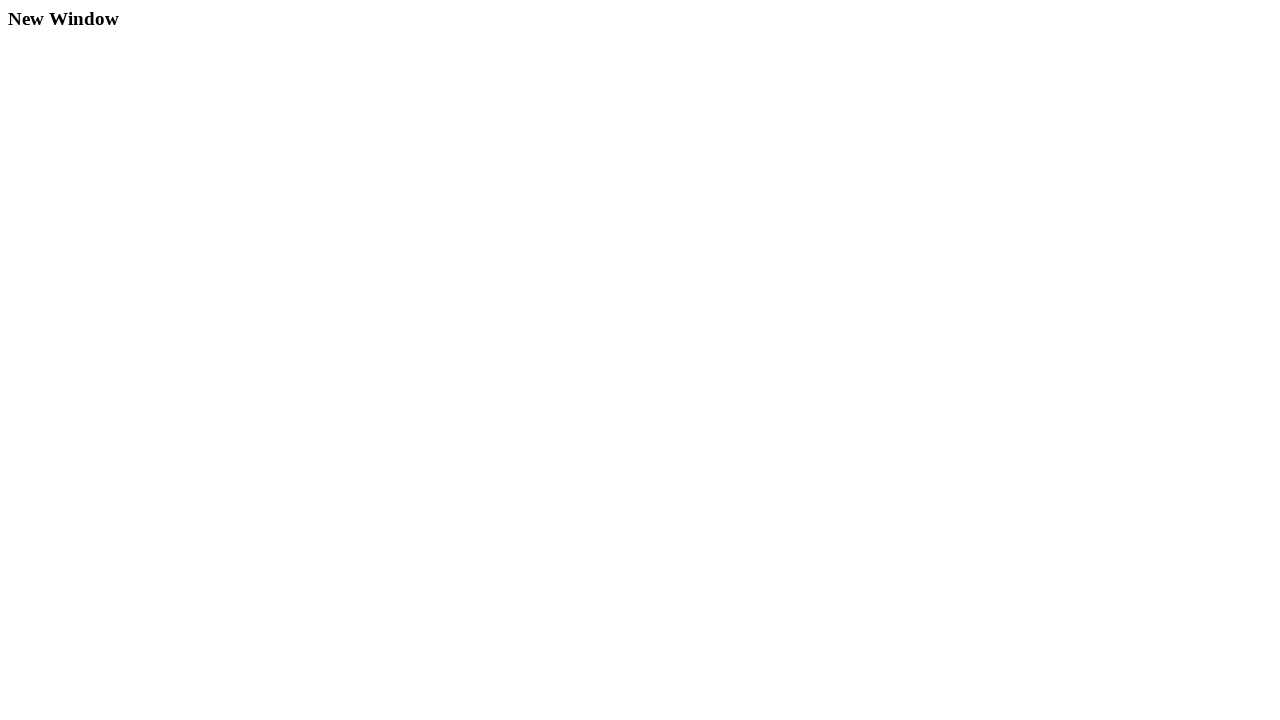

Verified new window contains heading 'New Window'
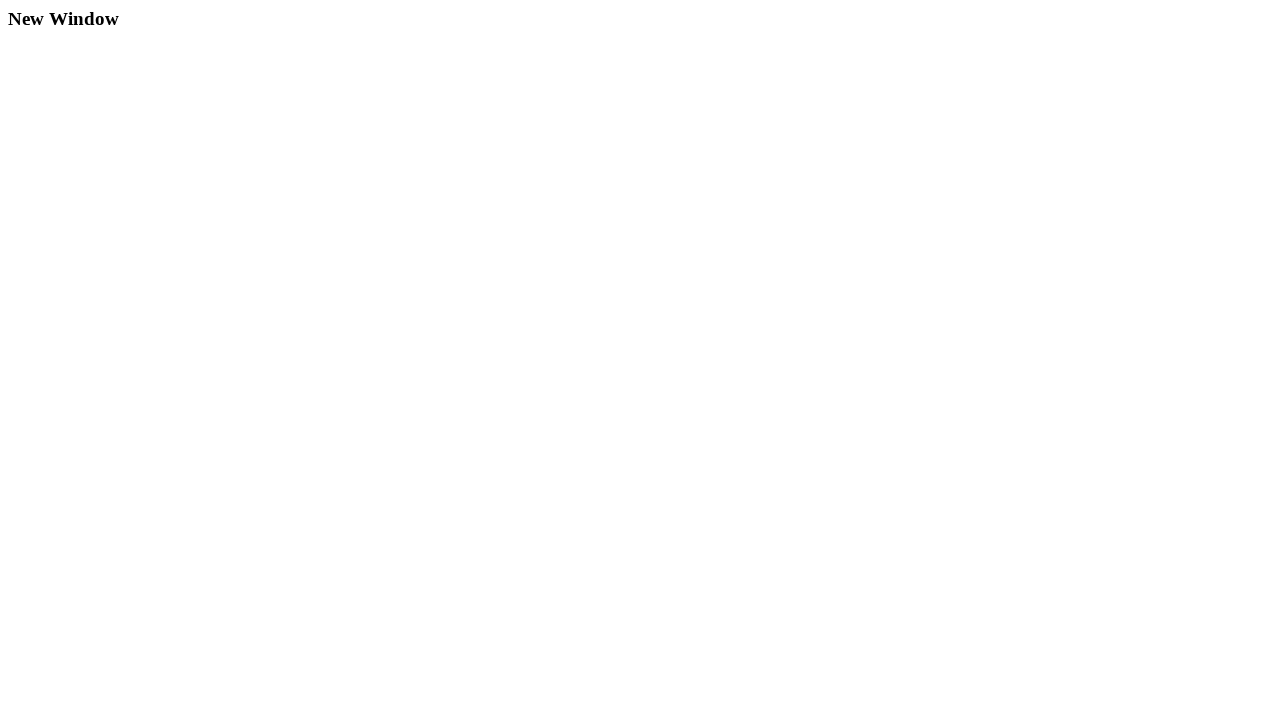

Closed new window
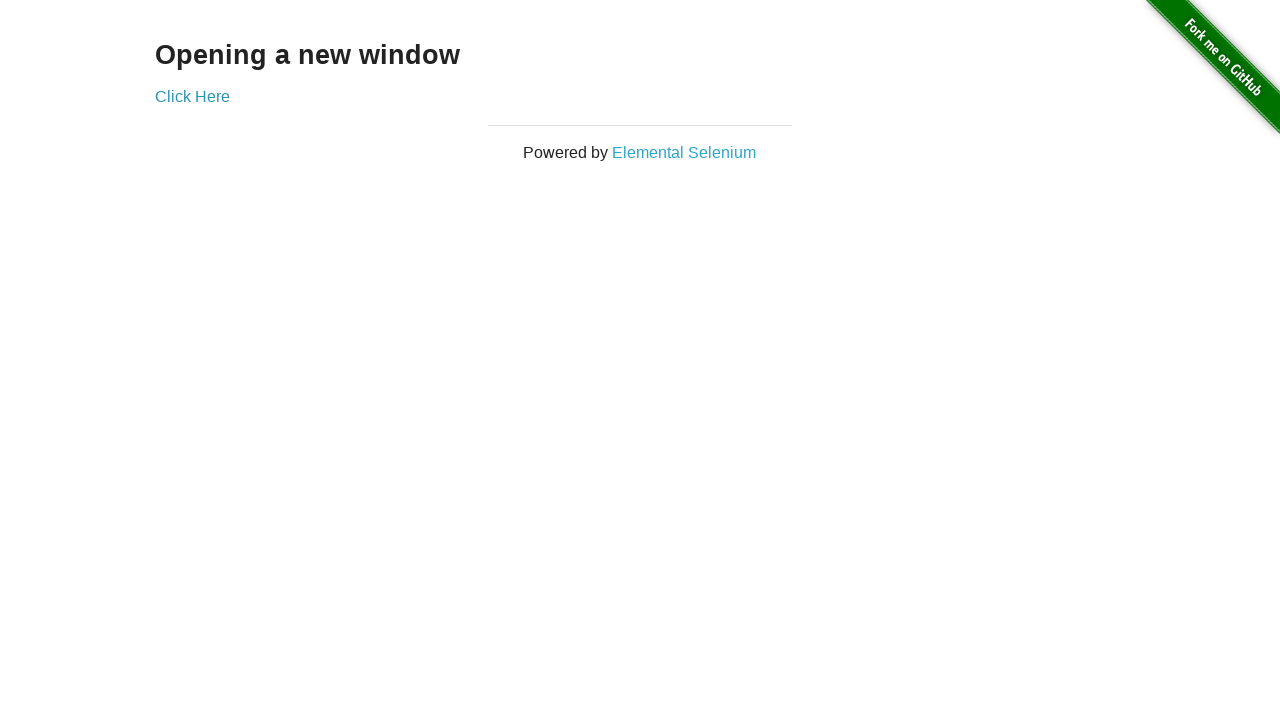

Switched back to original window and verified h3 element is present
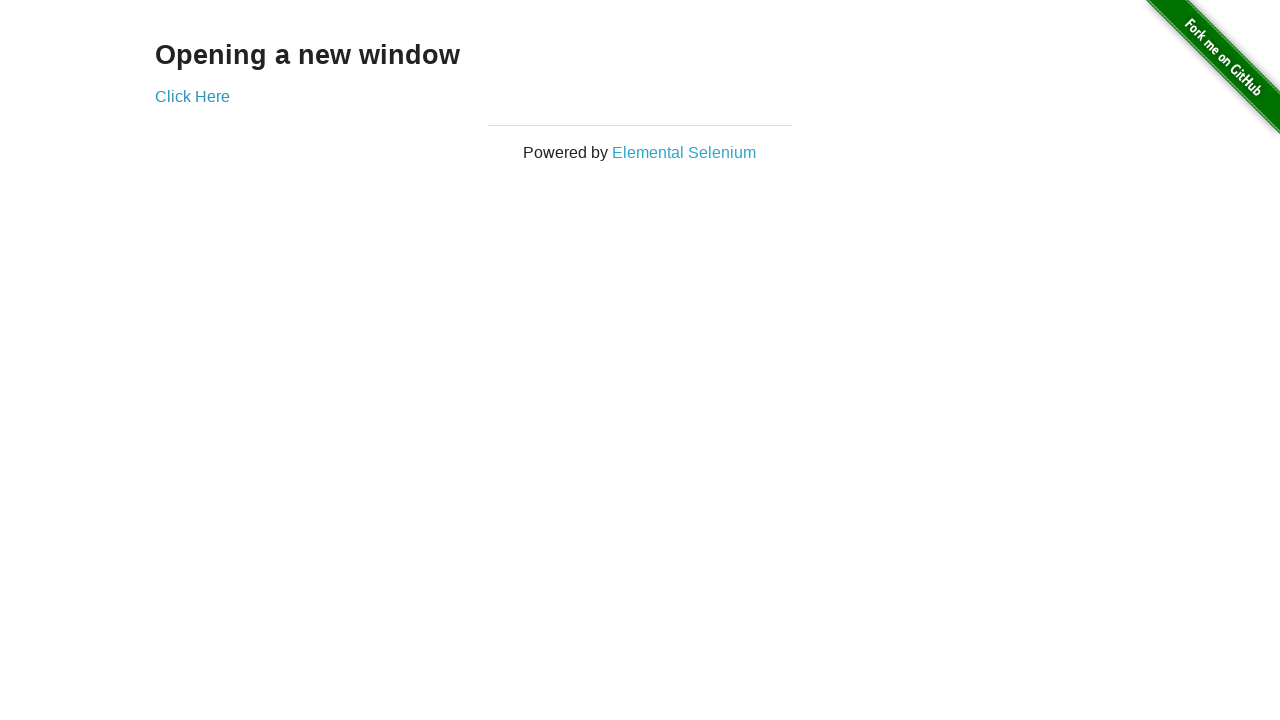

Verified original window contains heading 'Opening a new window'
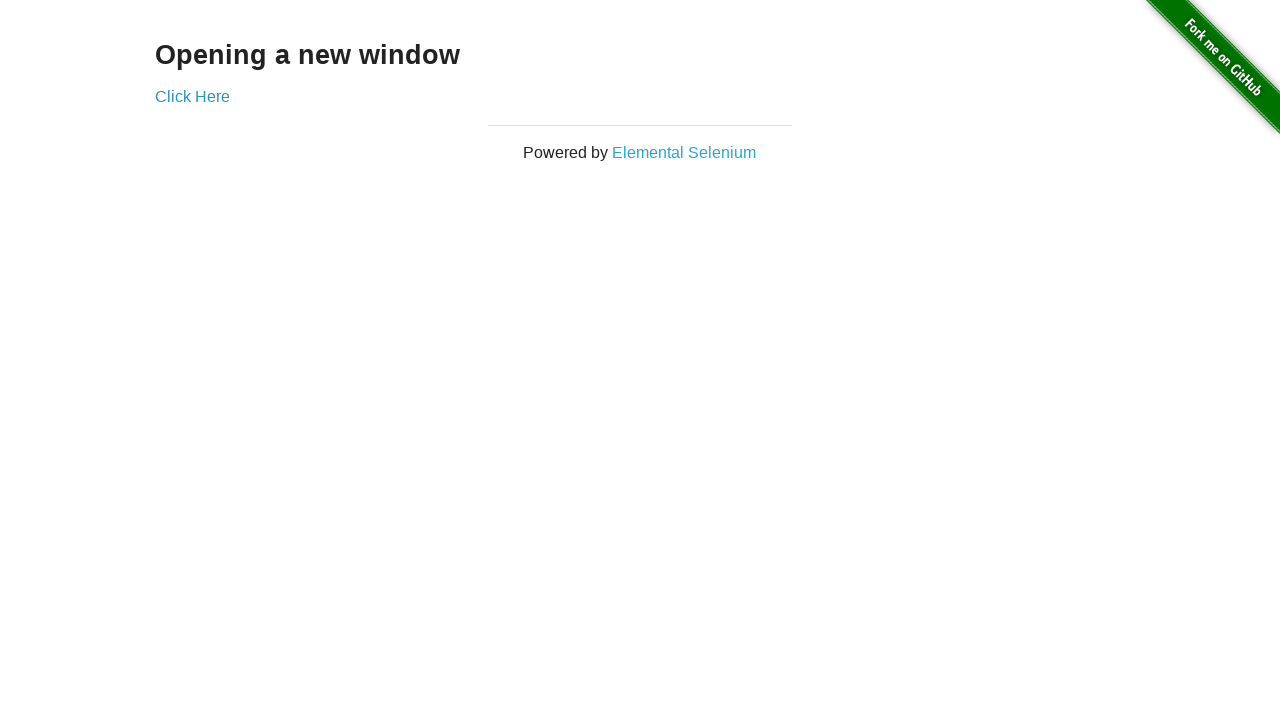

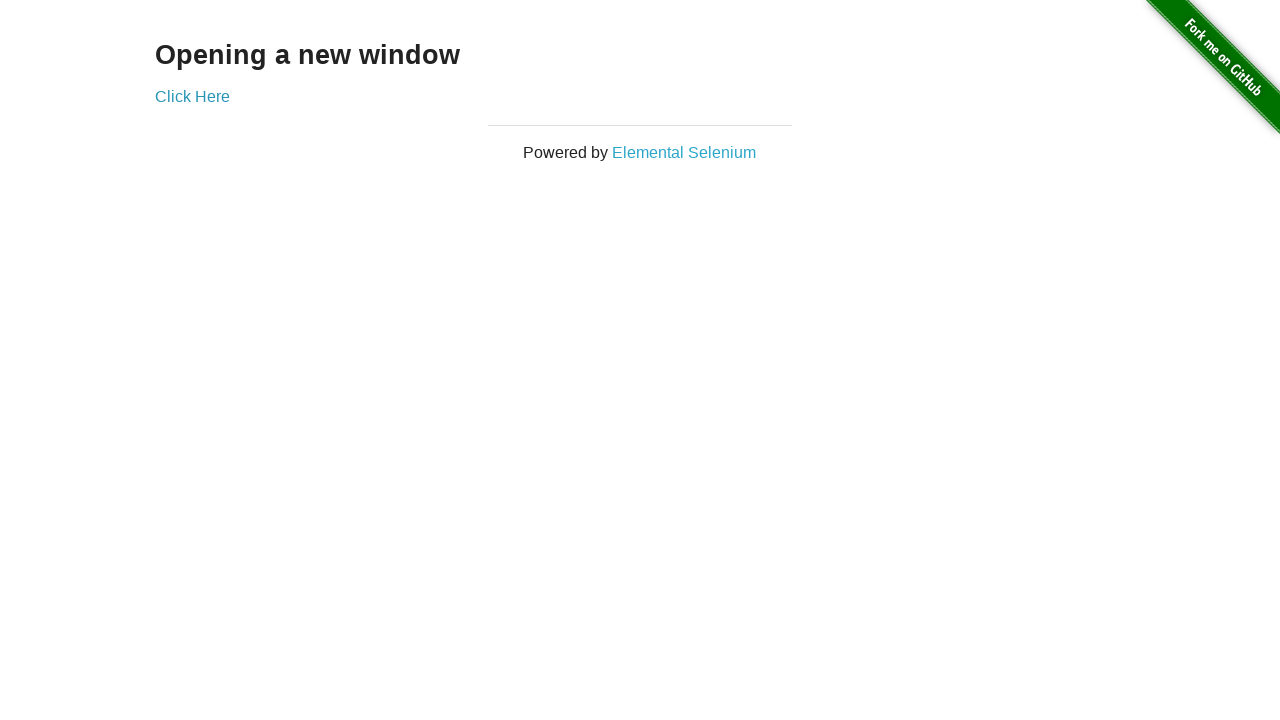